Tests file upload functionality by selecting a file via the file input, clicking the upload button, and verifying the success message is displayed.

Starting URL: https://practice.cydeo.com/upload

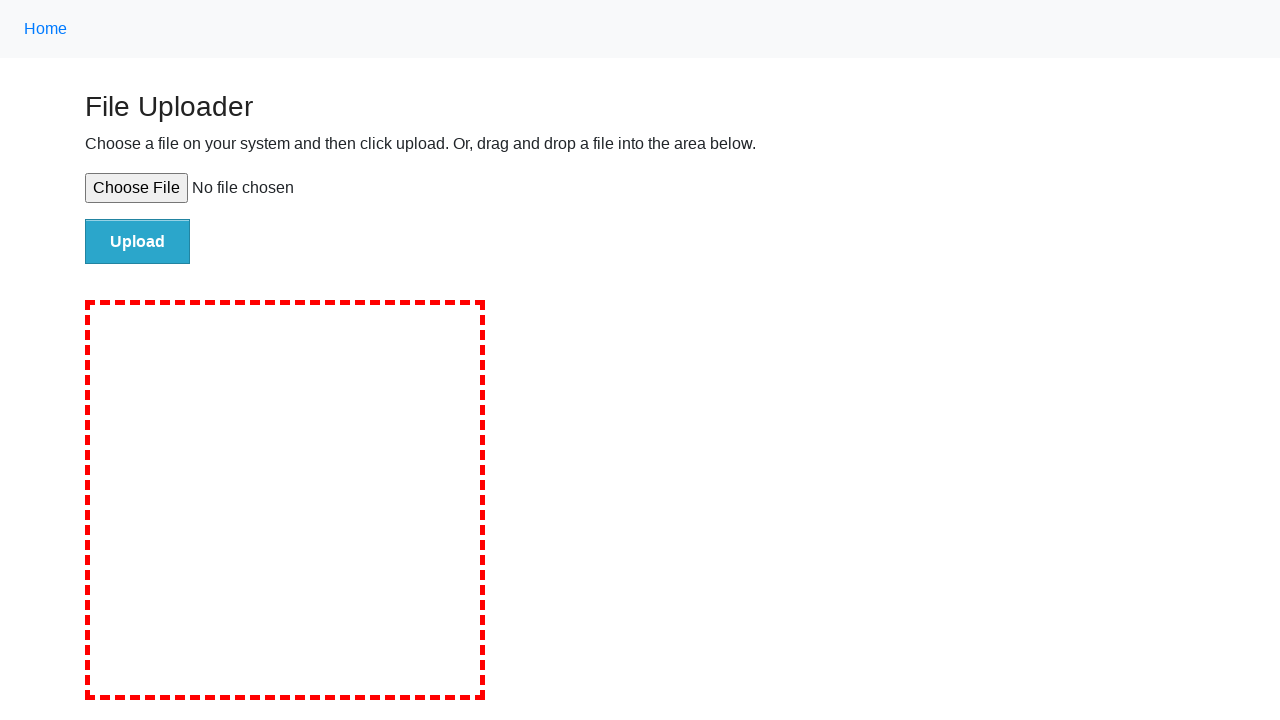

Created temporary test file with content
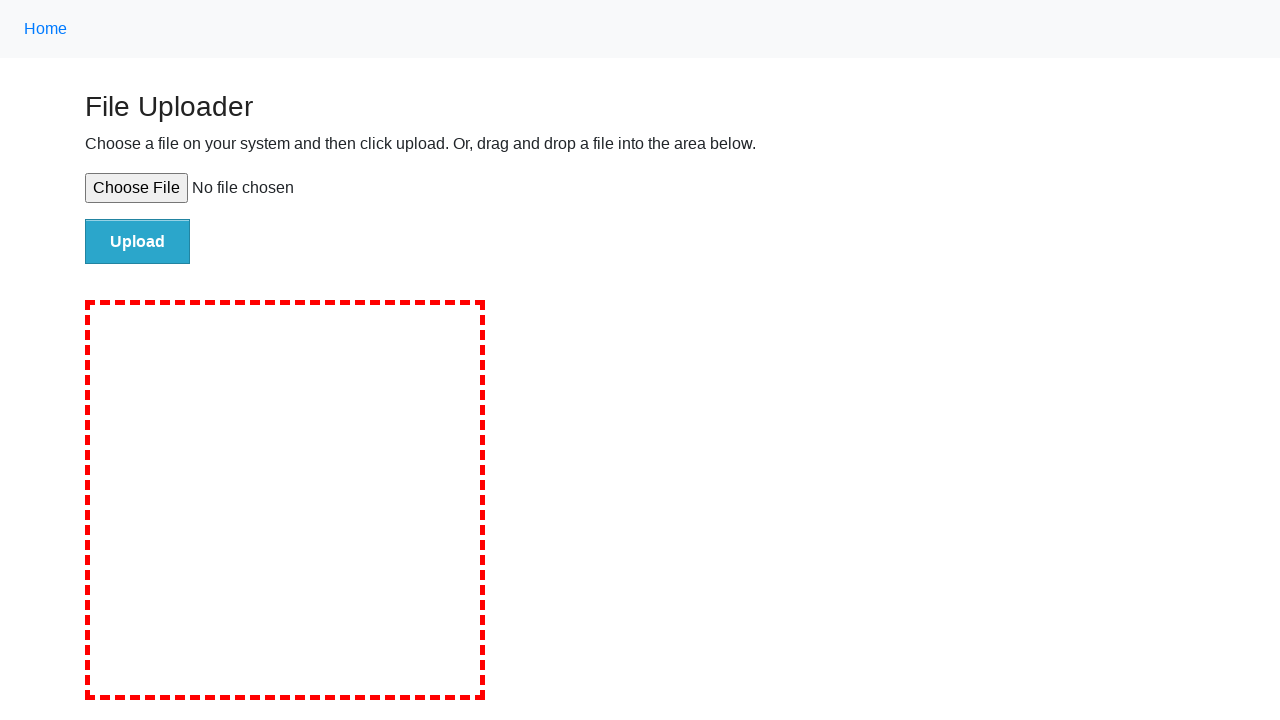

Selected file for upload via file input
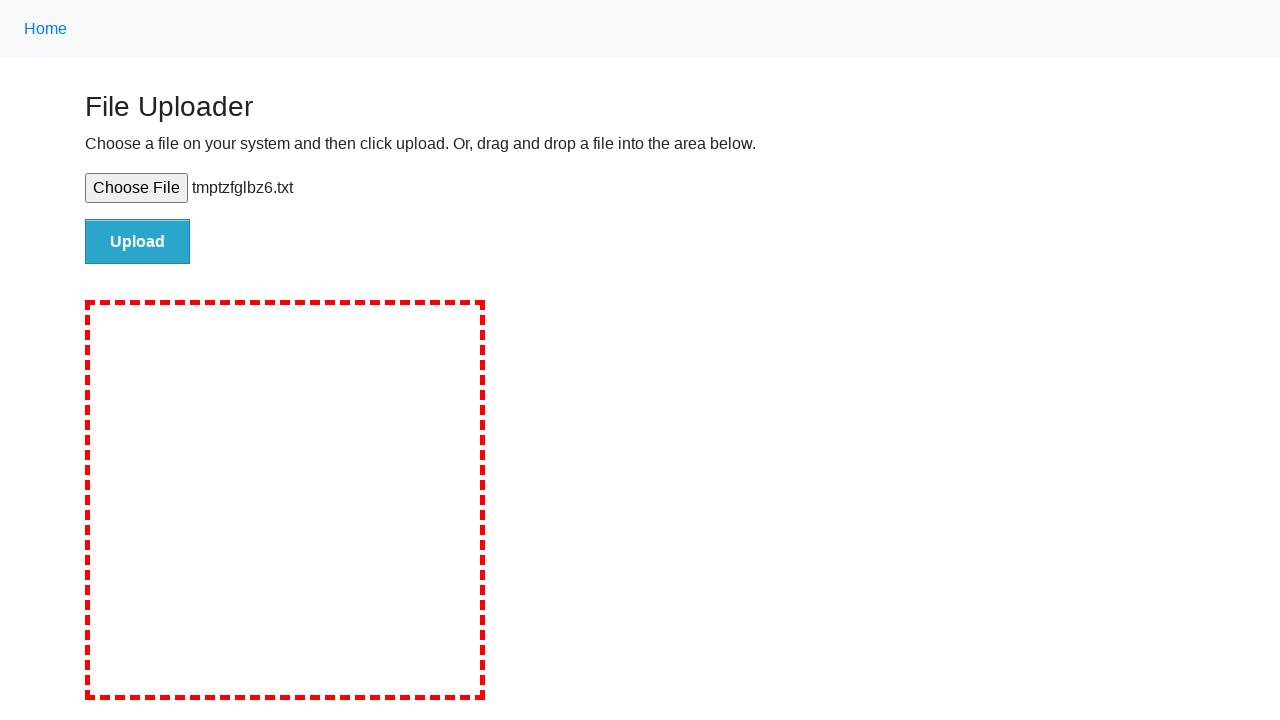

Clicked upload button to submit file at (138, 241) on input#file-submit
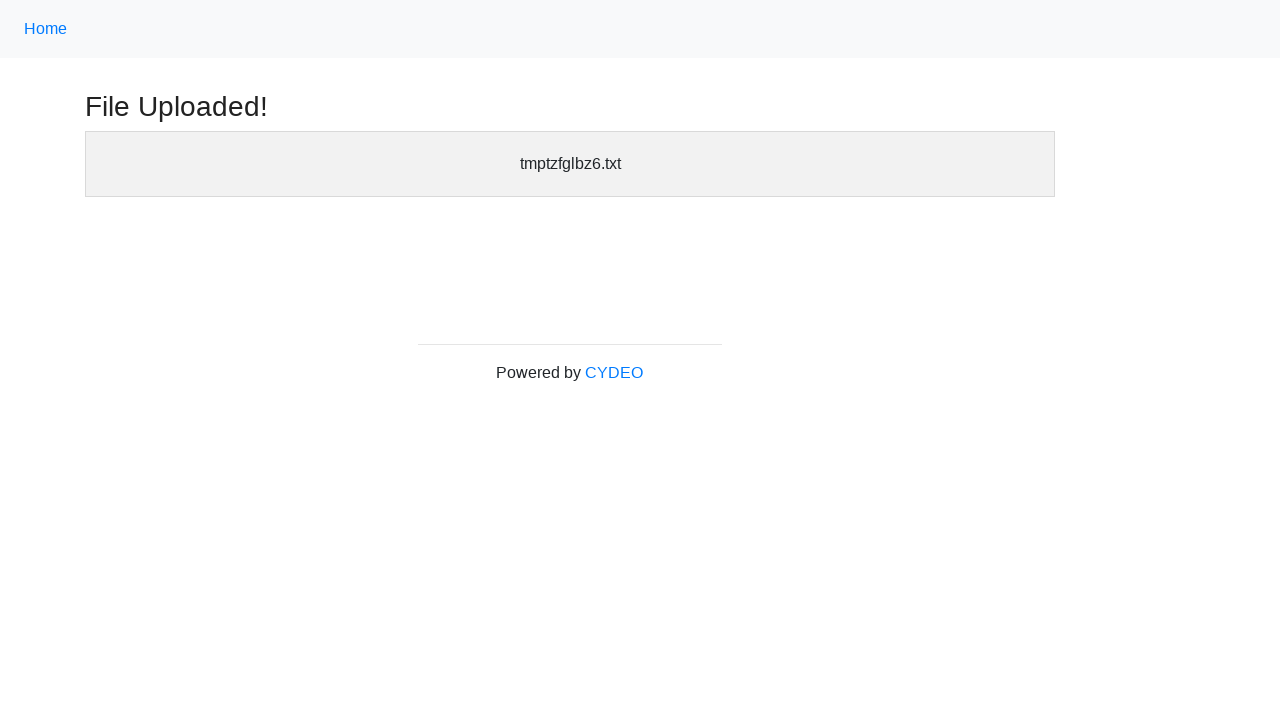

Success header became visible after upload
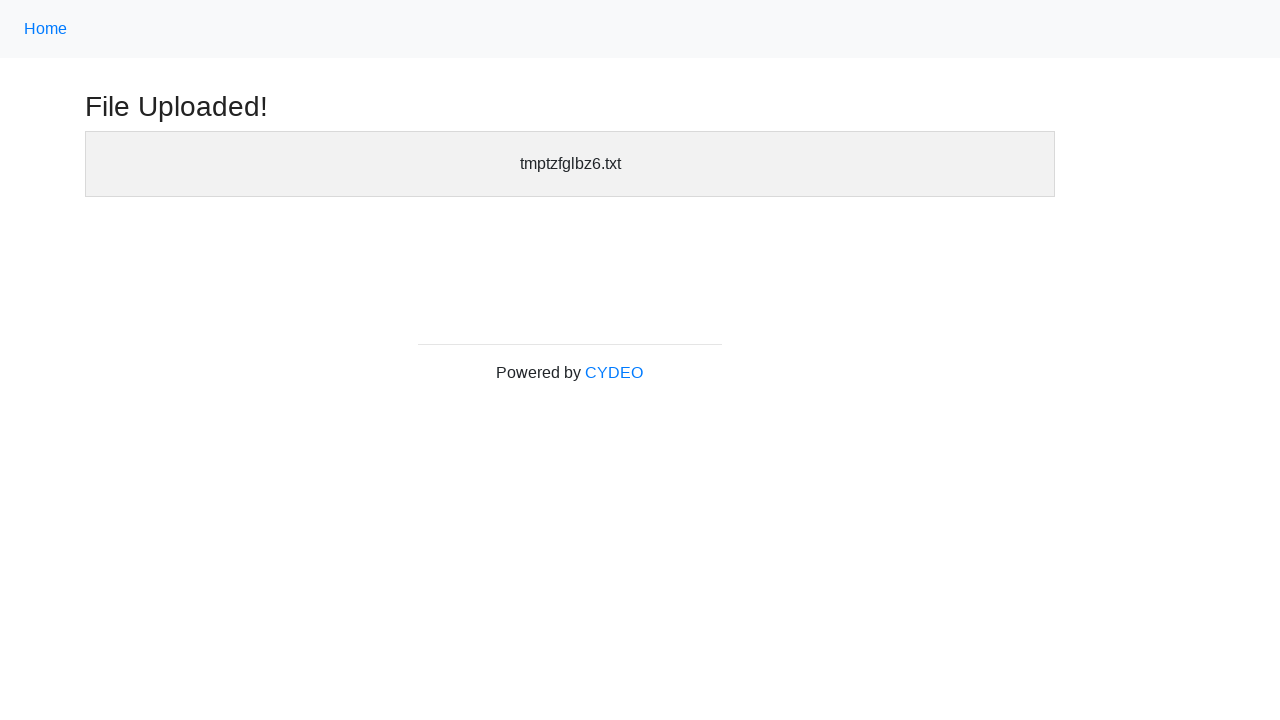

Verified success header is displayed
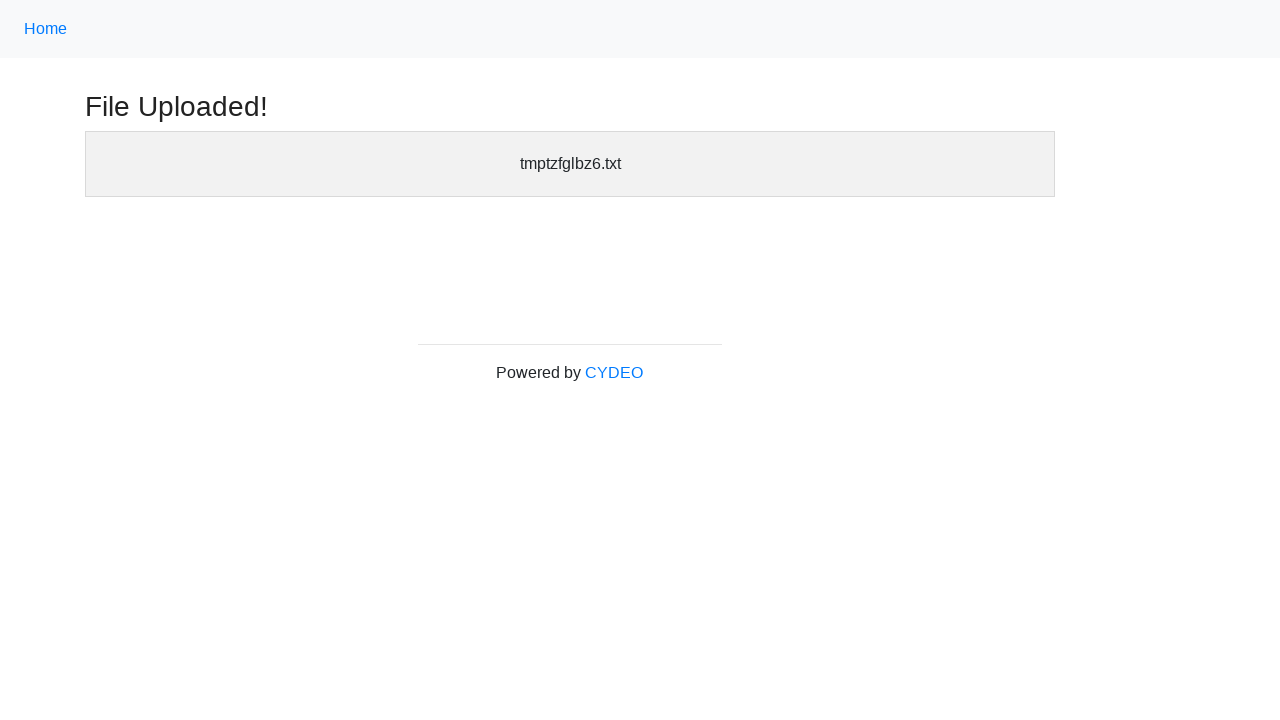

Cleaned up temporary test file
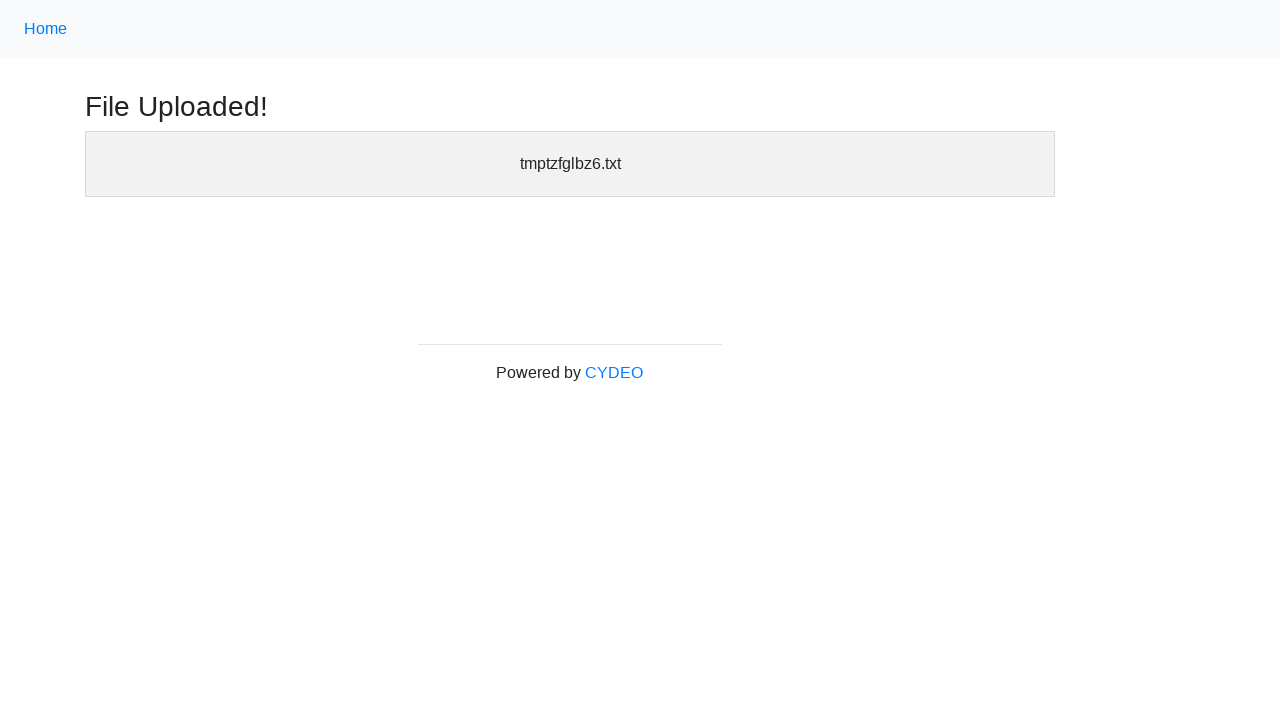

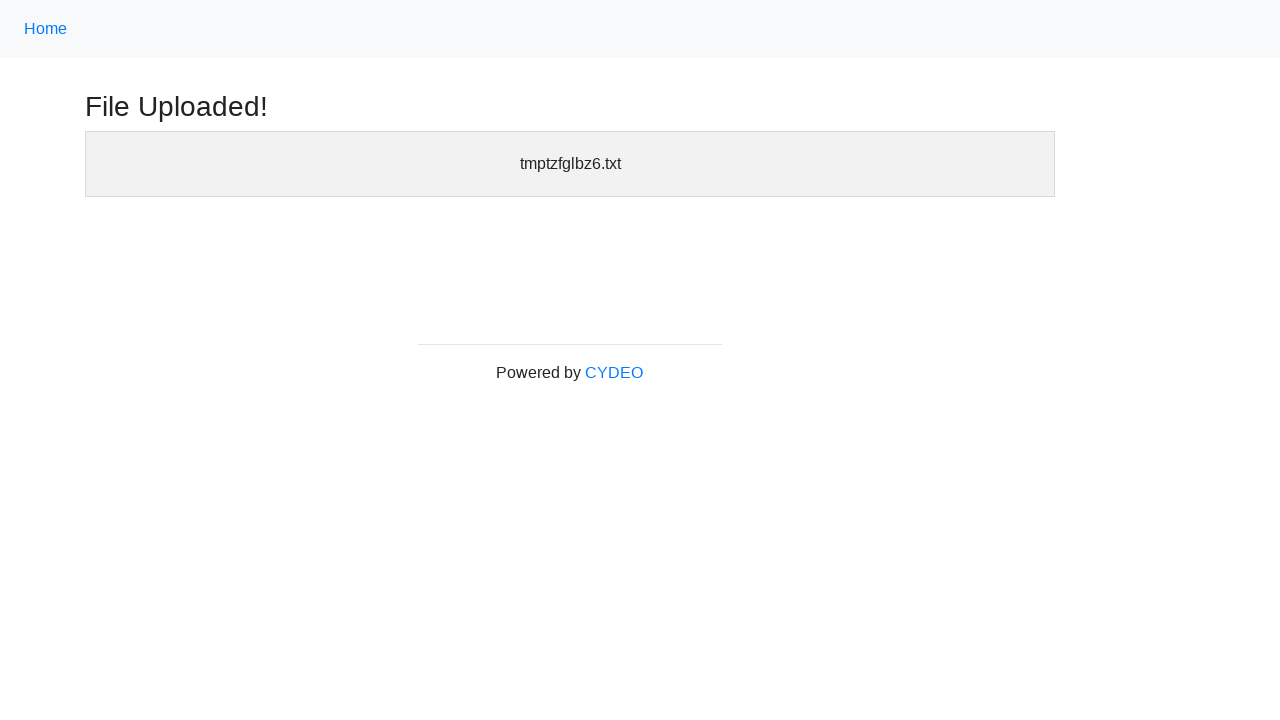